Tests calendar date picker functionality by selecting a specific date (June 15, 2027) through year, month, and day navigation, then verifies the selected values in the input fields.

Starting URL: https://rahulshettyacademy.com/seleniumPractise/#/offers

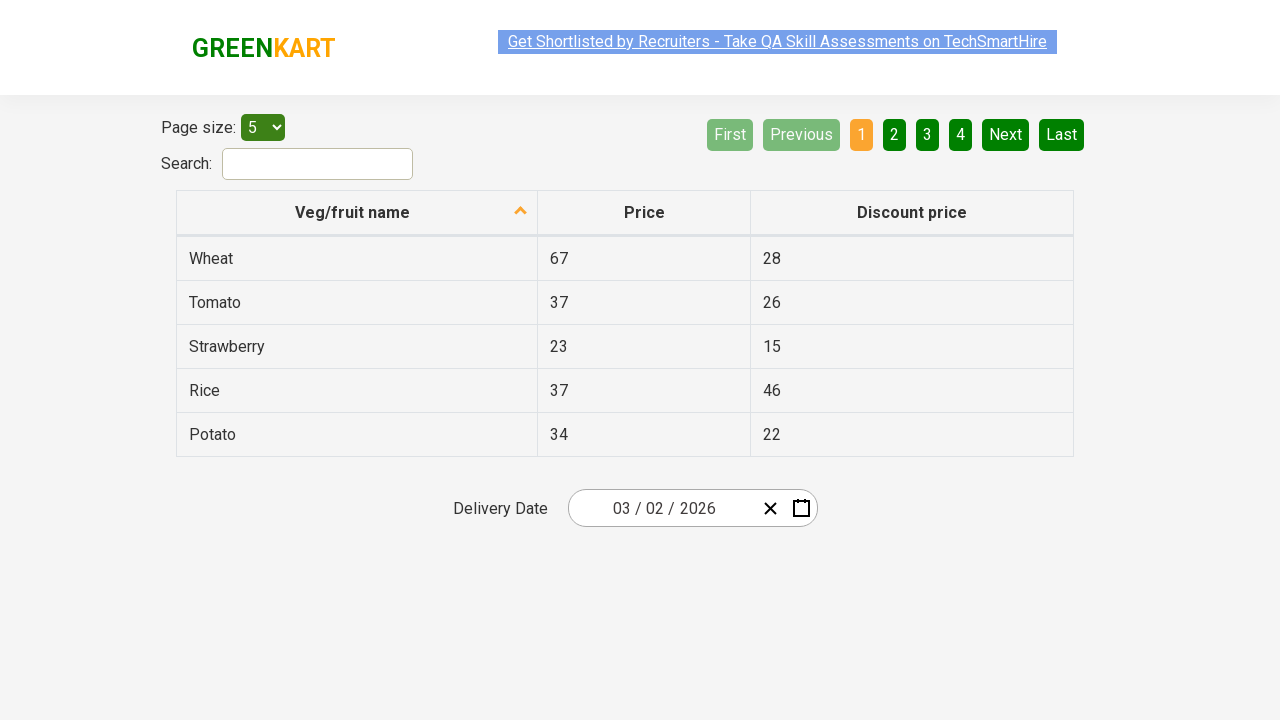

Clicked on date picker input group to open calendar at (662, 508) on .react-date-picker__inputGroup
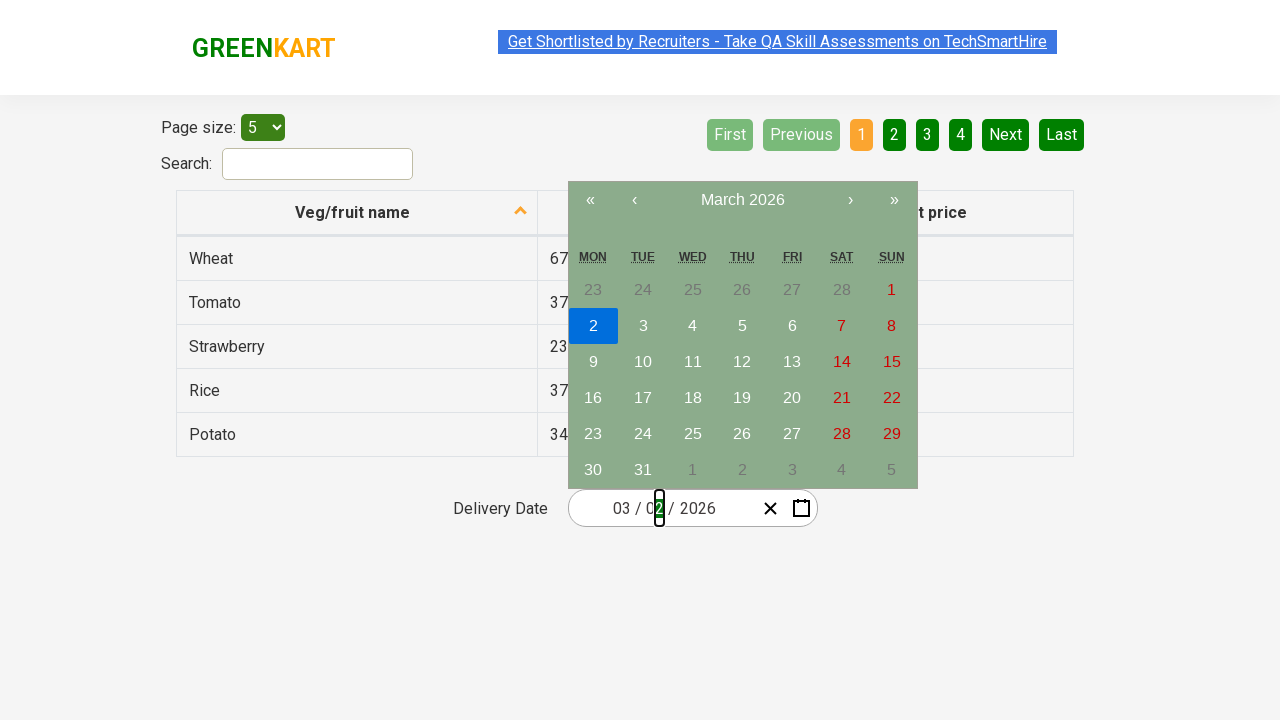

Clicked navigation label once to navigate to month view at (742, 200) on .react-calendar__navigation__label__labelText
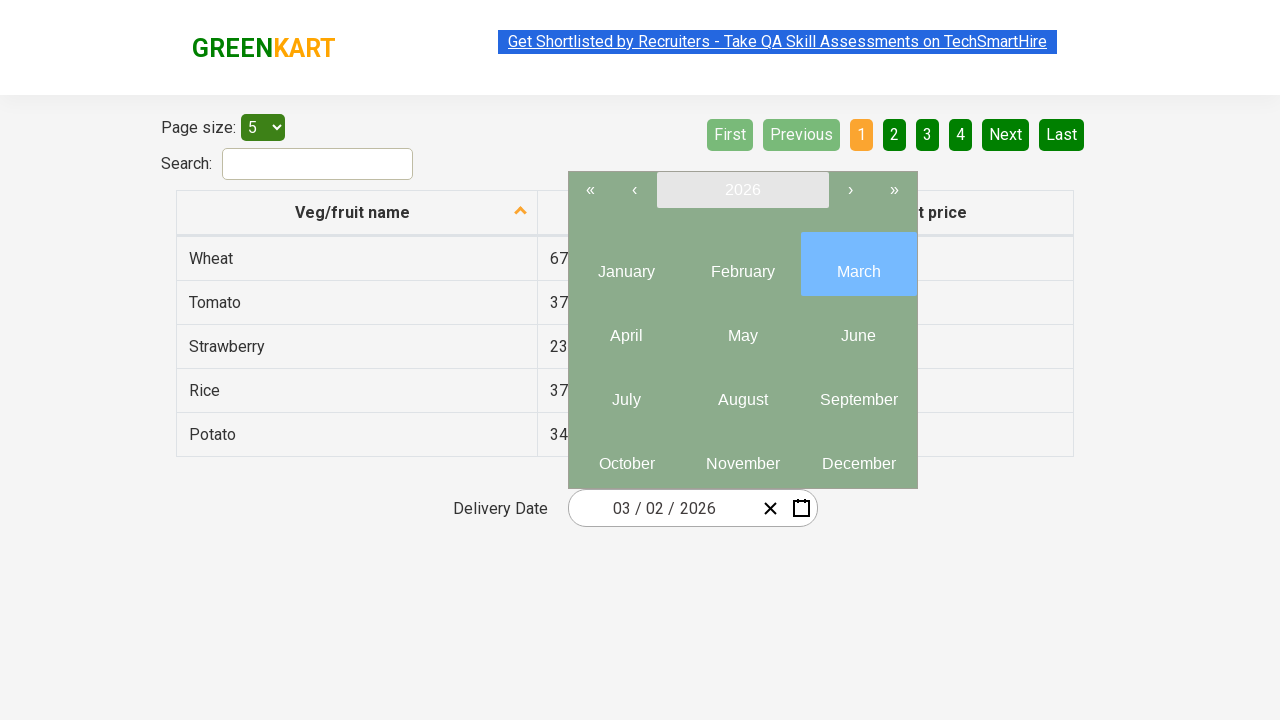

Clicked navigation label again to navigate to year view at (742, 190) on .react-calendar__navigation__label__labelText
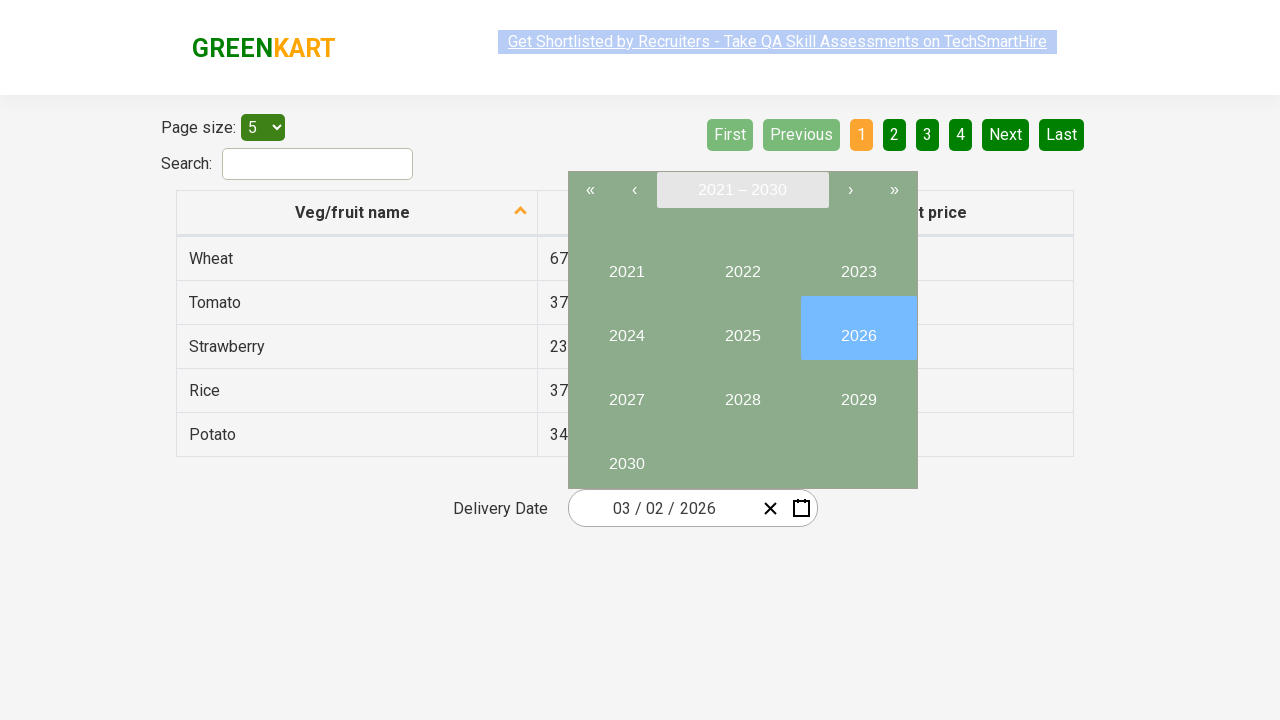

Selected year 2027 at (626, 392) on internal:text="2027"i
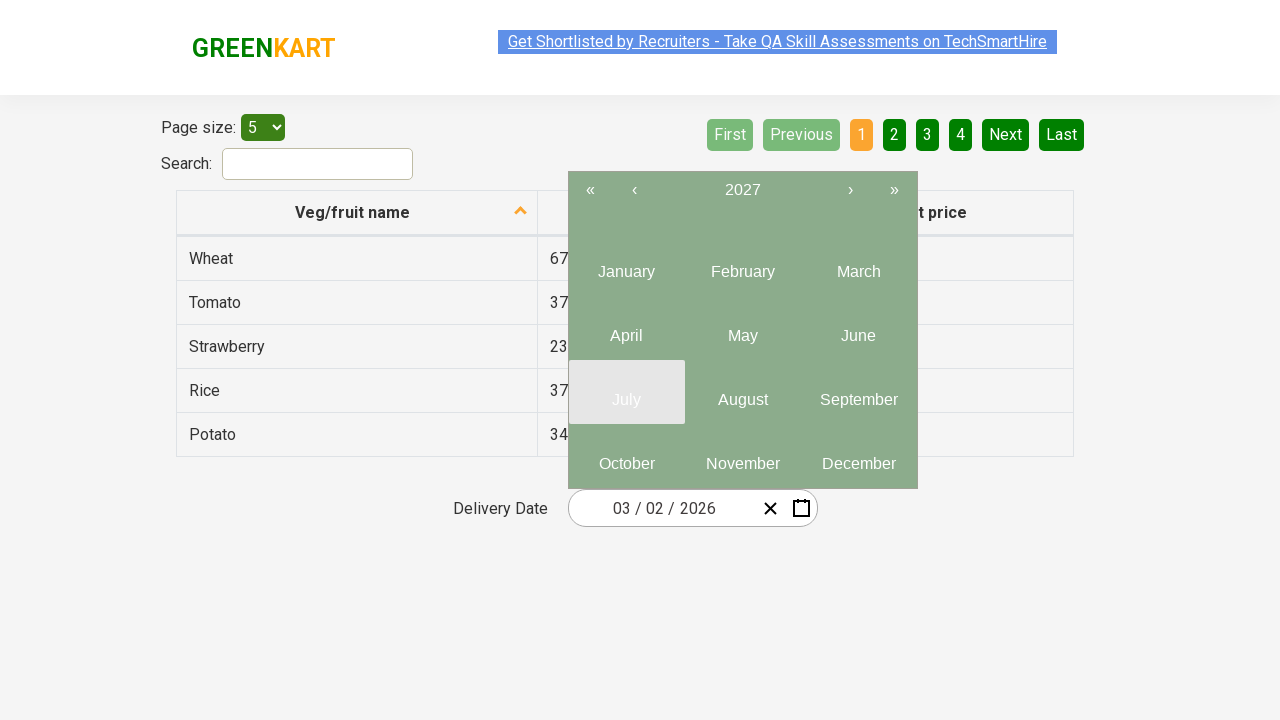

Selected month June (month 6) at (858, 328) on .react-calendar__year-view__months__month >> nth=5
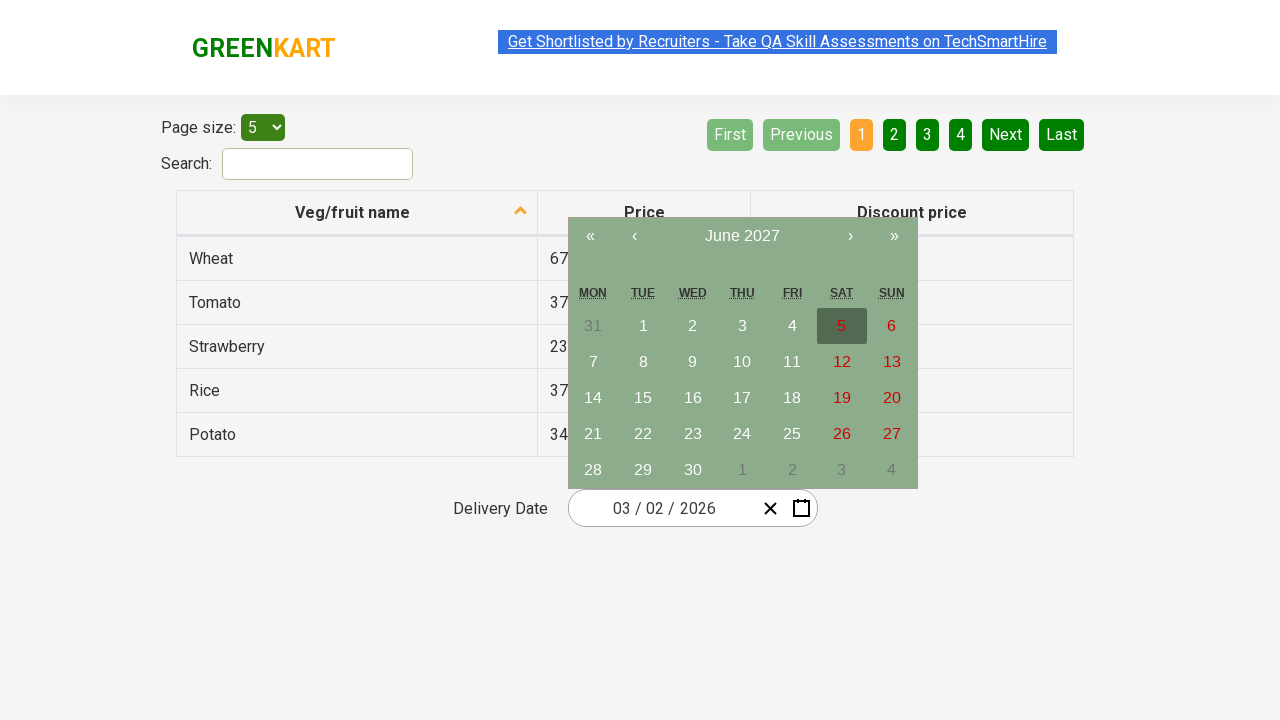

Selected date 15 at (643, 398) on //abbr[text()='15']
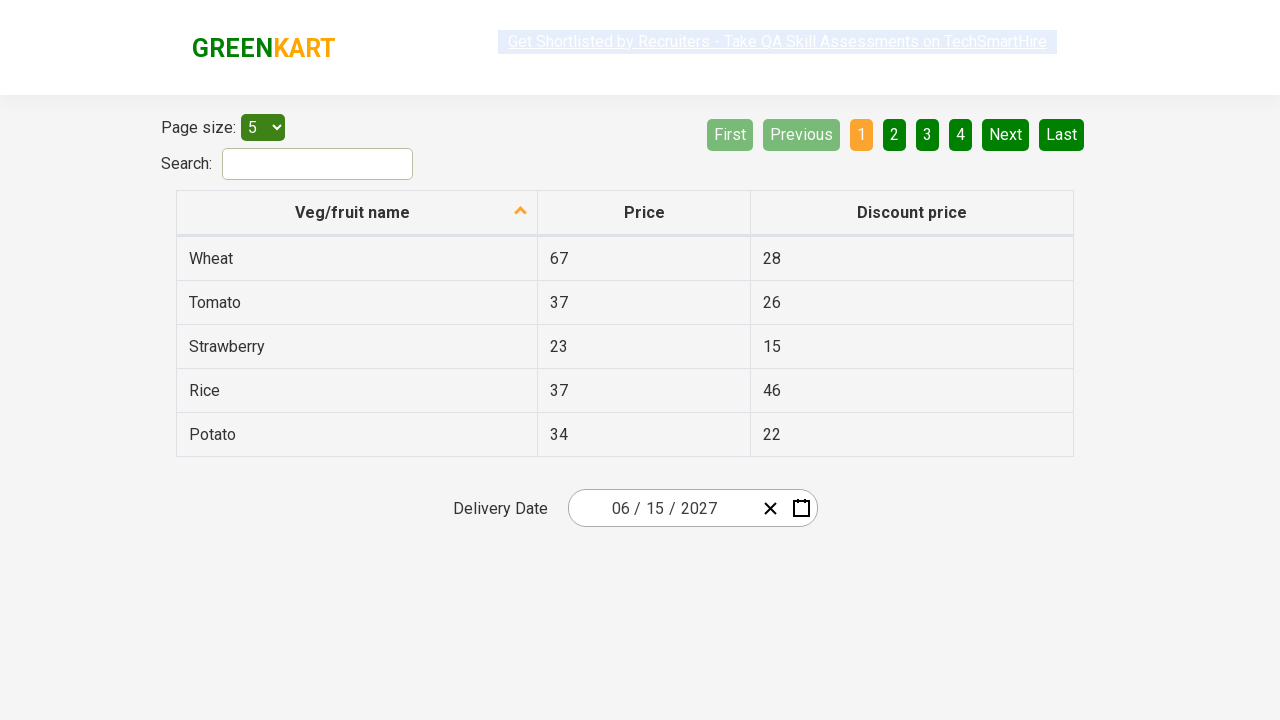

Found 3 visible input fields in date picker
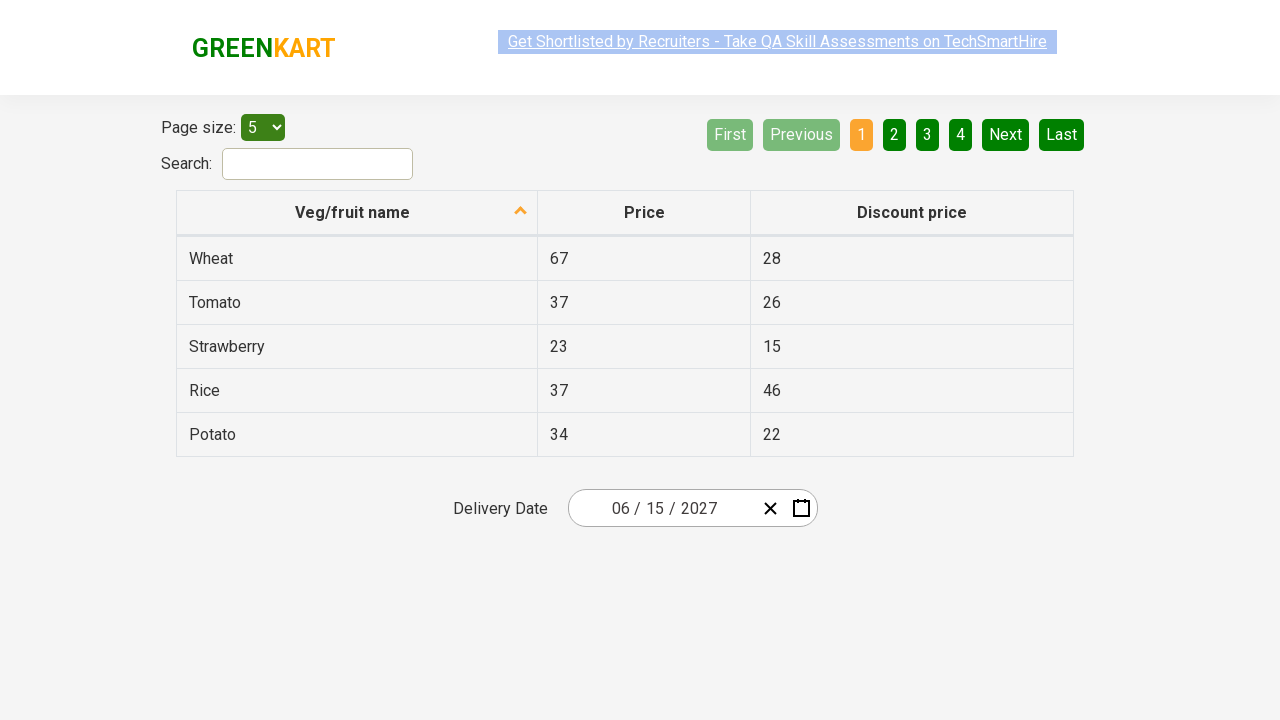

Verified input field 1 has correct value '6' matching expected '6'
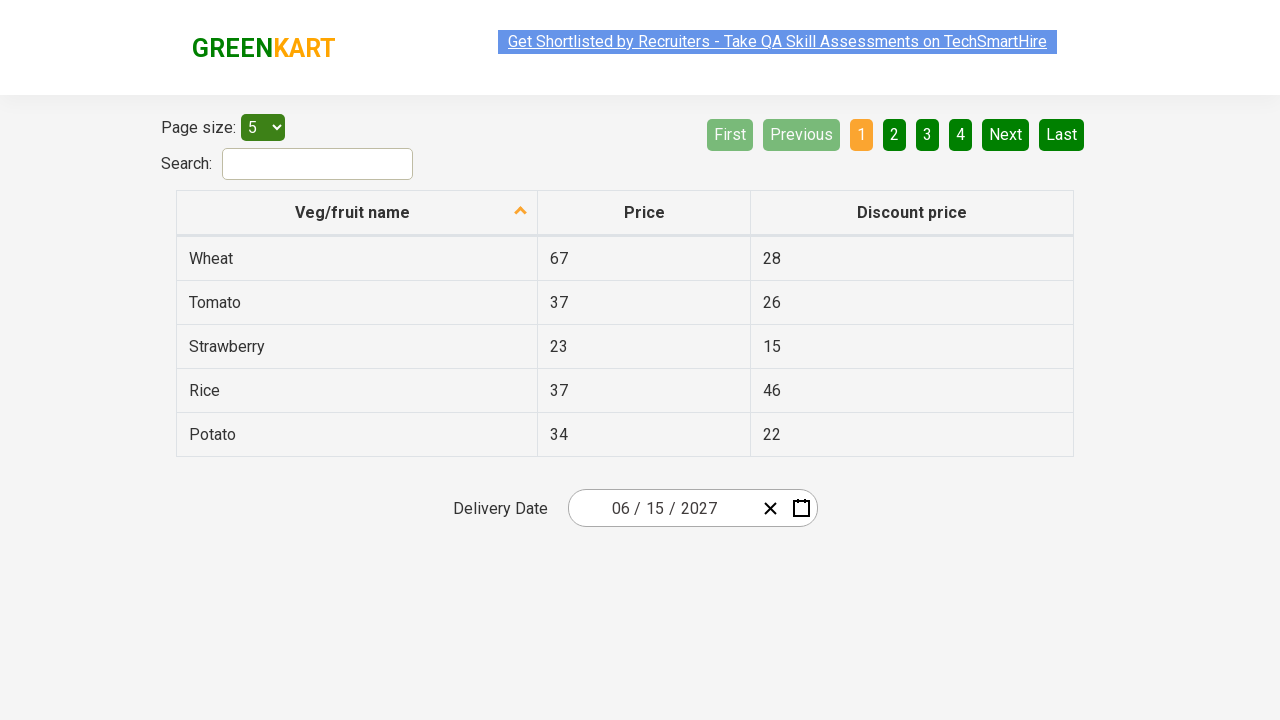

Verified input field 2 has correct value '15' matching expected '15'
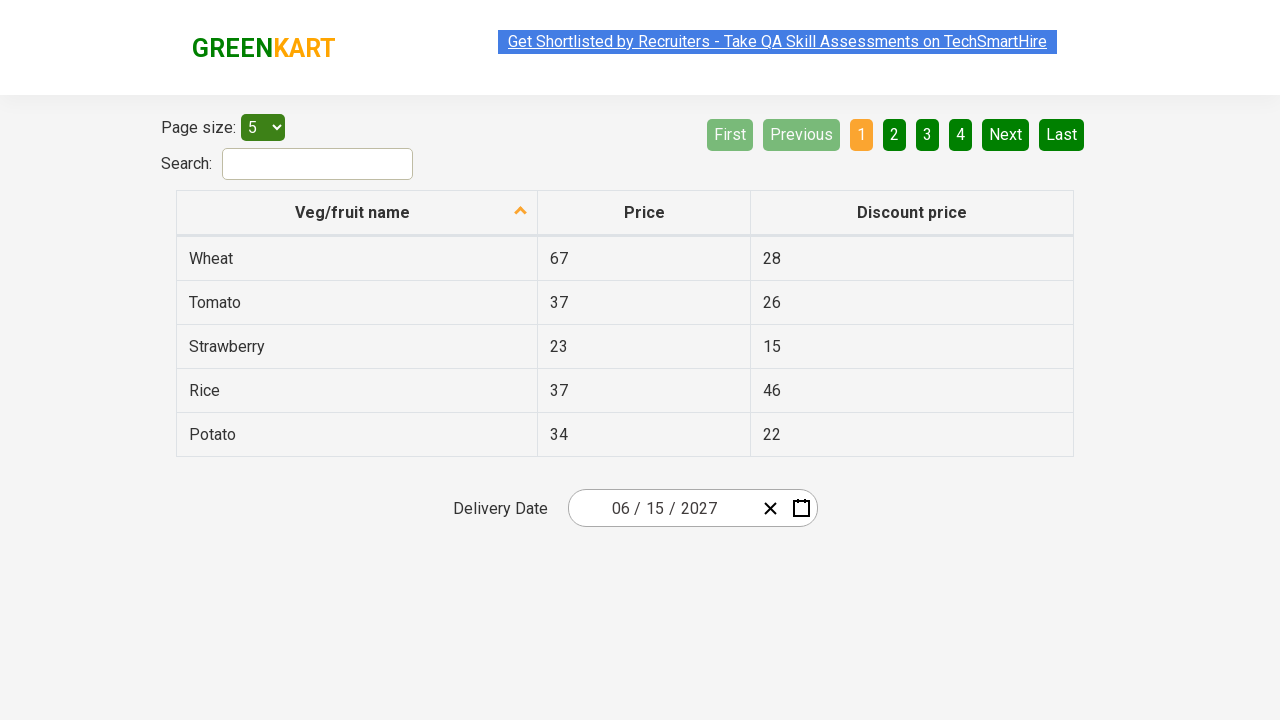

Verified input field 3 has correct value '2027' matching expected '2027'
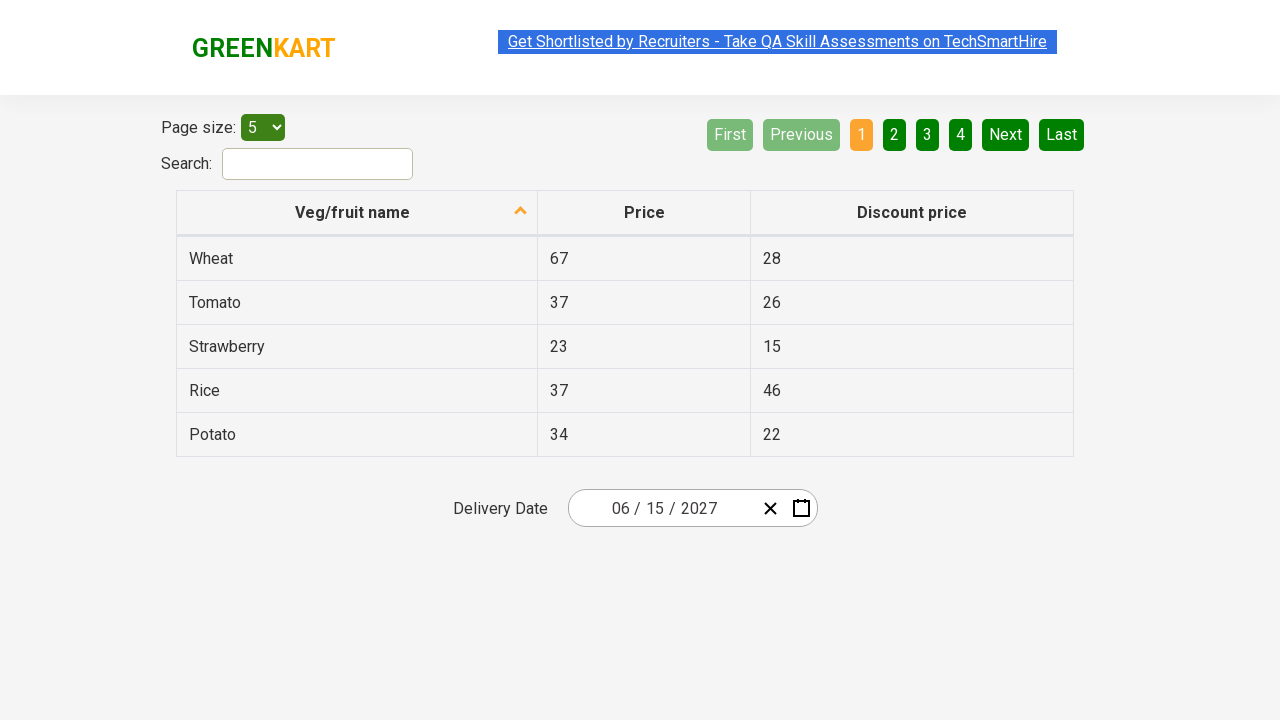

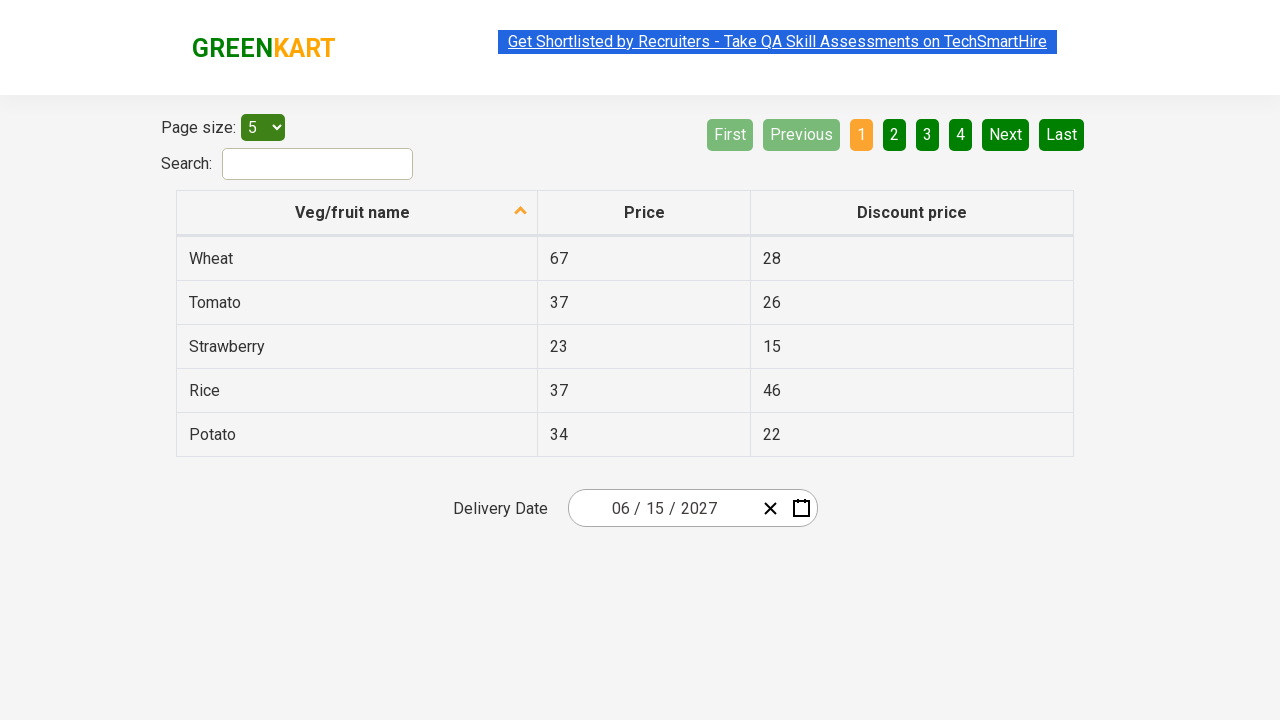